Tests that the Clear completed button is hidden when there are no completed items

Starting URL: https://demo.playwright.dev/todomvc

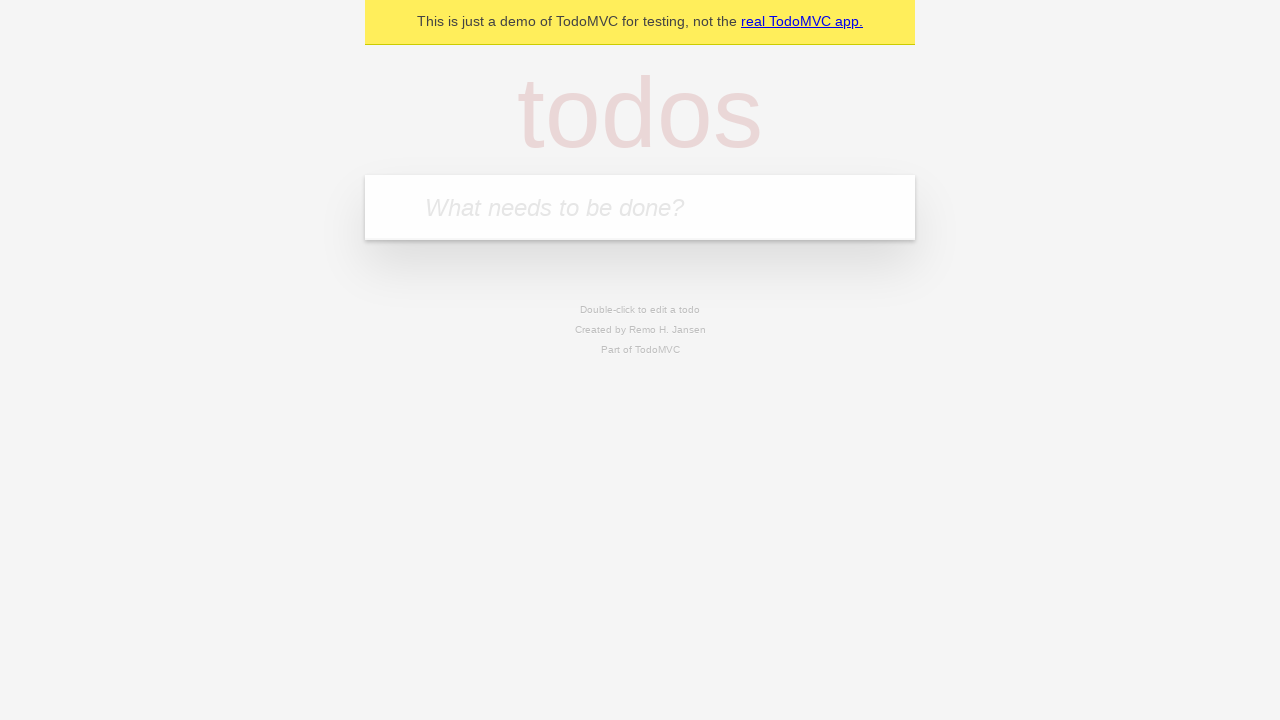

Filled todo input with 'buy some cheese' on internal:attr=[placeholder="What needs to be done?"i]
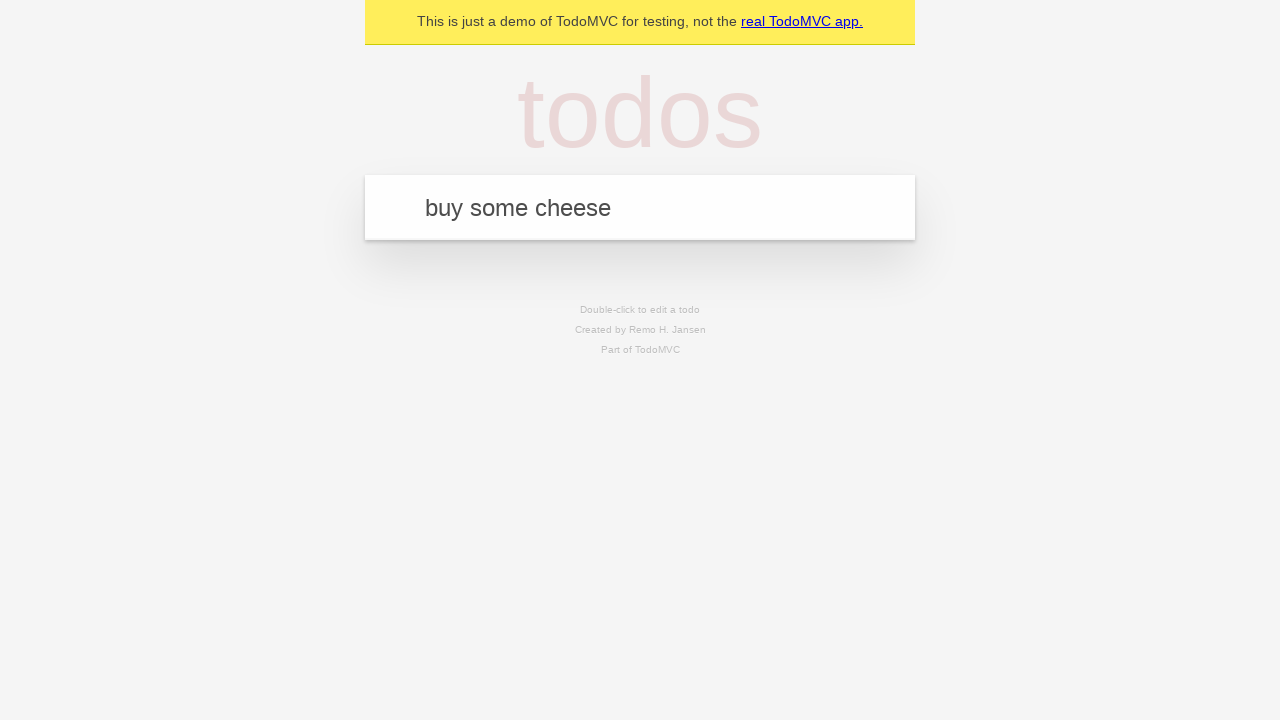

Pressed Enter to create first todo on internal:attr=[placeholder="What needs to be done?"i]
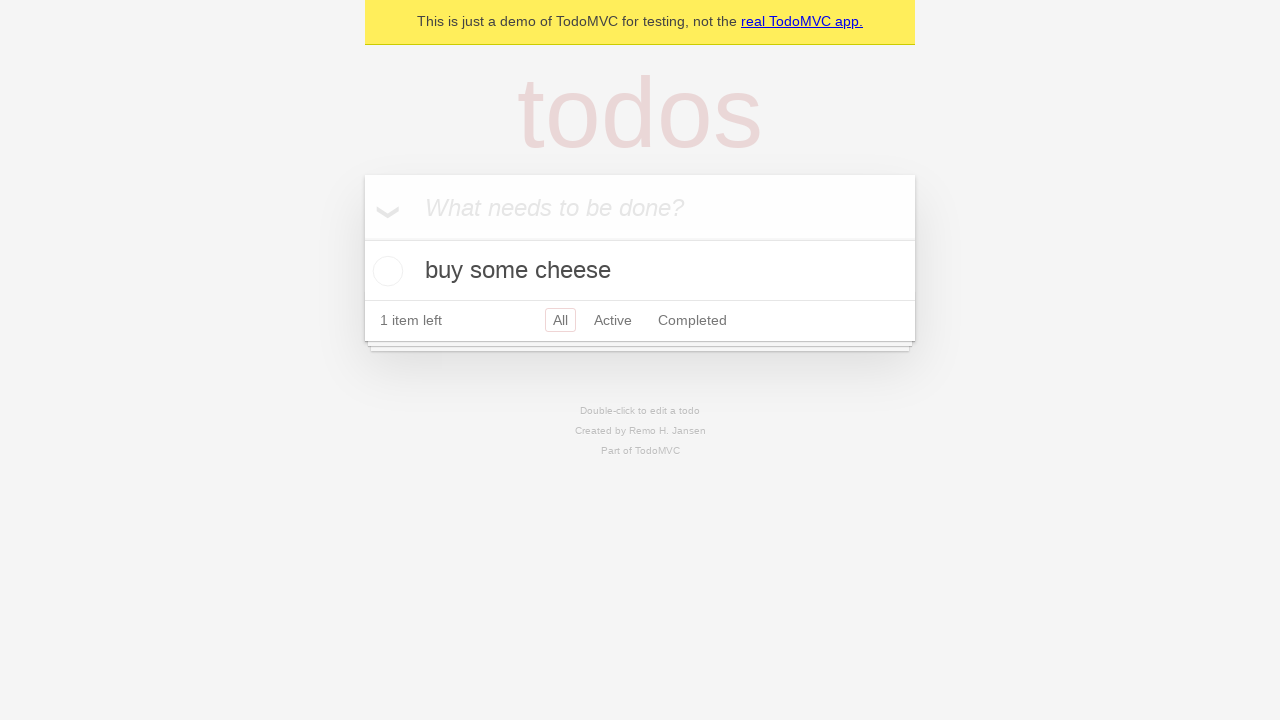

Filled todo input with 'feed the cat' on internal:attr=[placeholder="What needs to be done?"i]
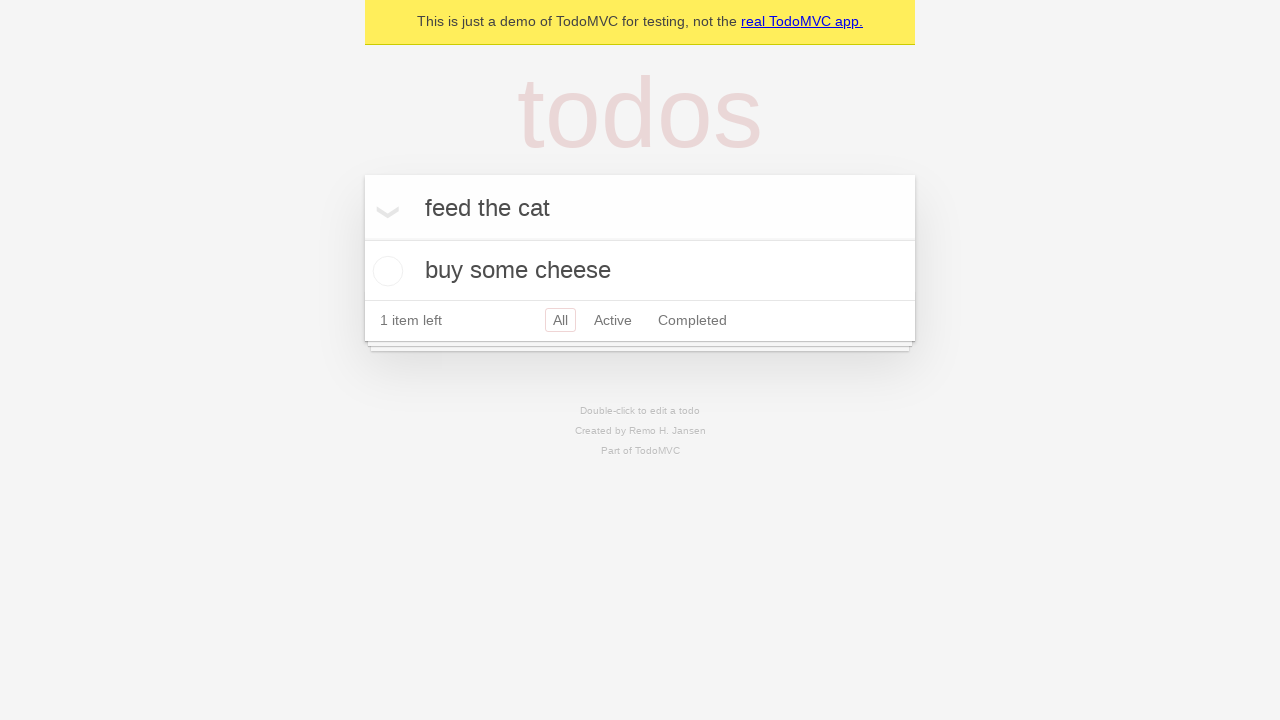

Pressed Enter to create second todo on internal:attr=[placeholder="What needs to be done?"i]
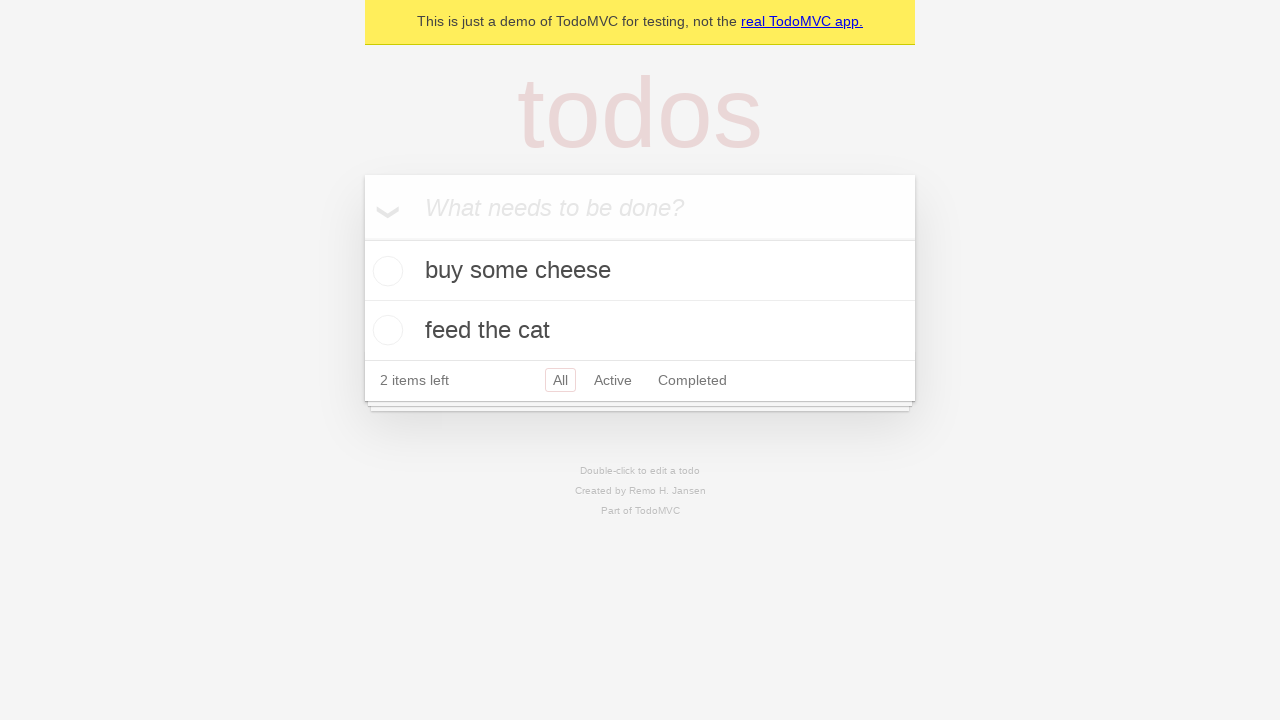

Filled todo input with 'book a doctors appointment' on internal:attr=[placeholder="What needs to be done?"i]
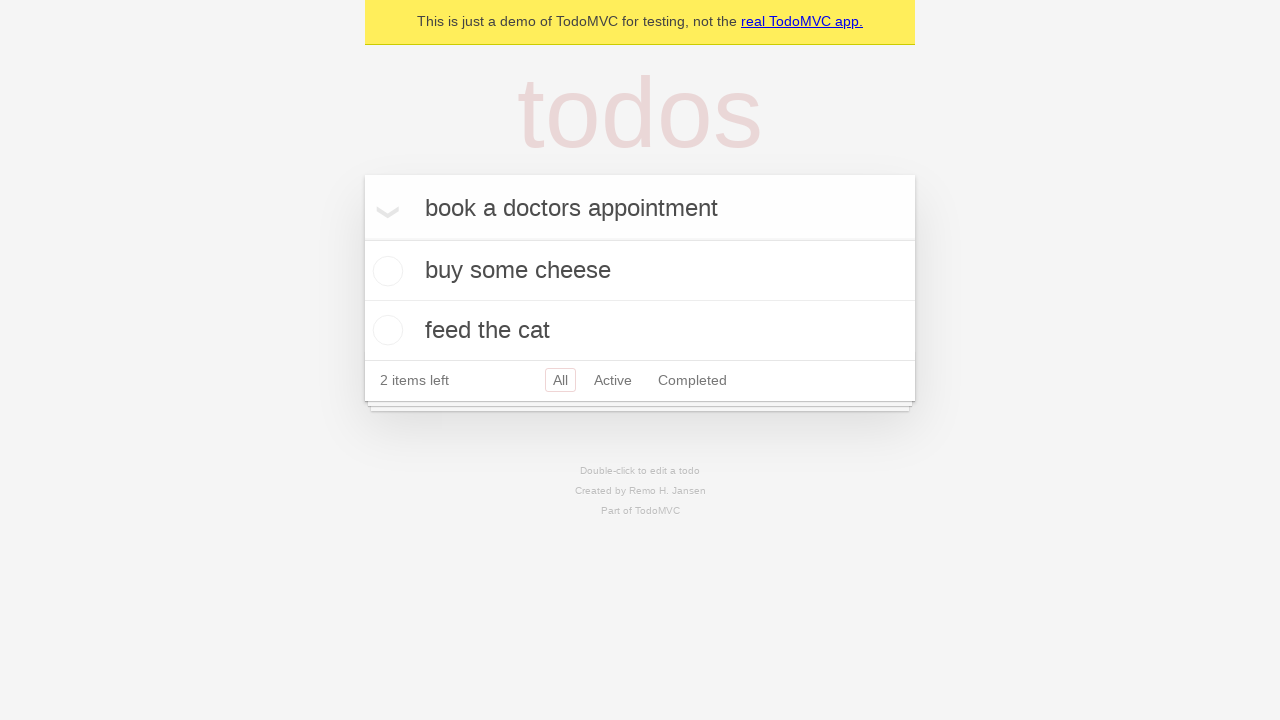

Pressed Enter to create third todo on internal:attr=[placeholder="What needs to be done?"i]
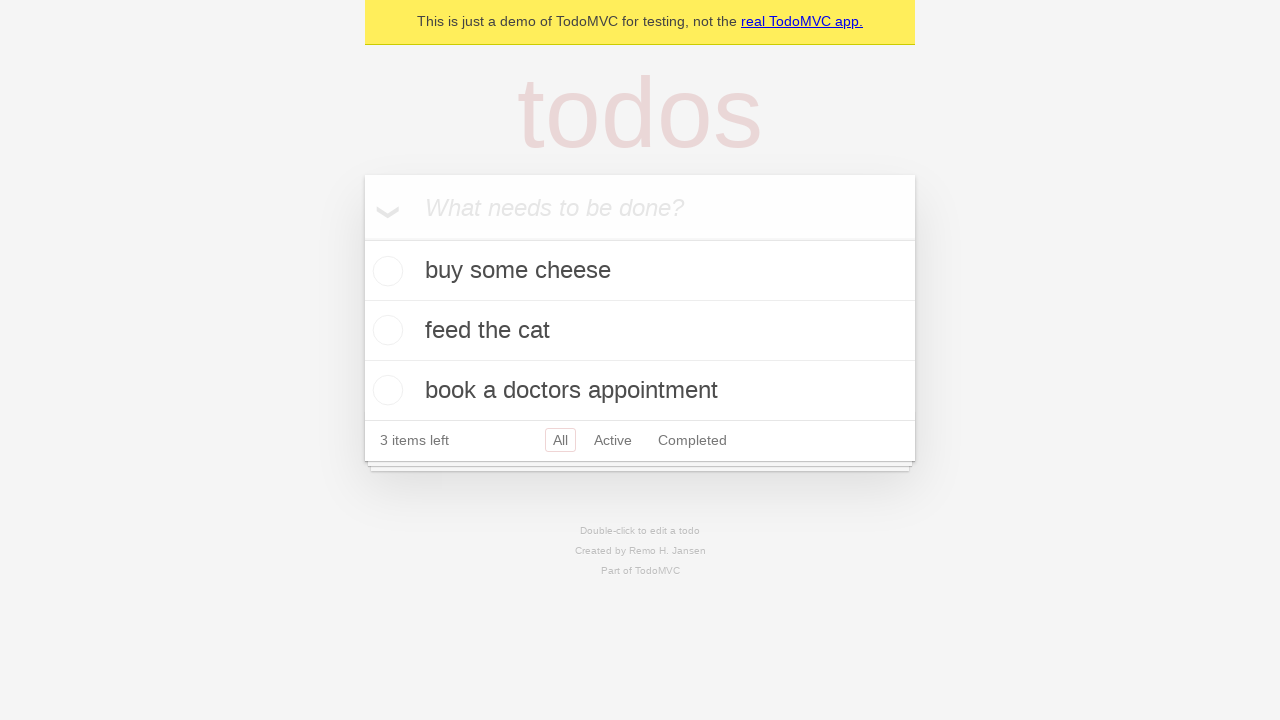

Checked the first todo item at (385, 271) on .todo-list li .toggle >> nth=0
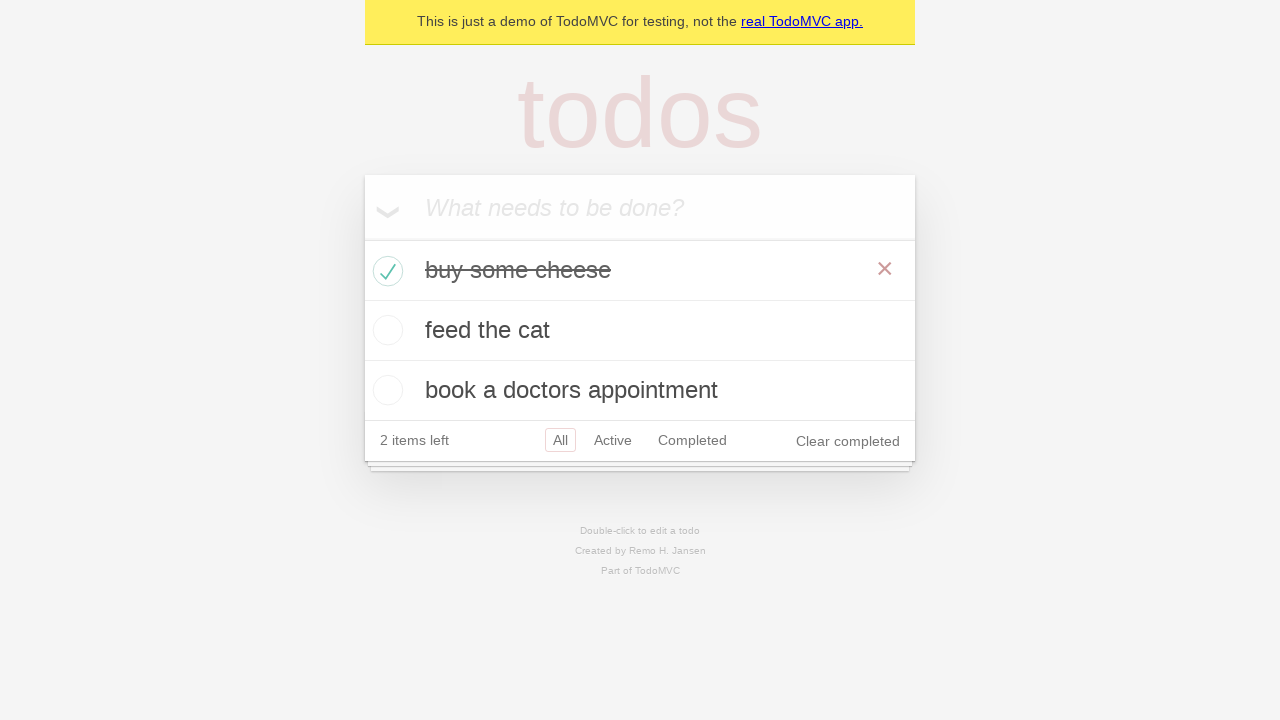

Clicked Clear completed button at (848, 441) on internal:role=button[name="Clear completed"i]
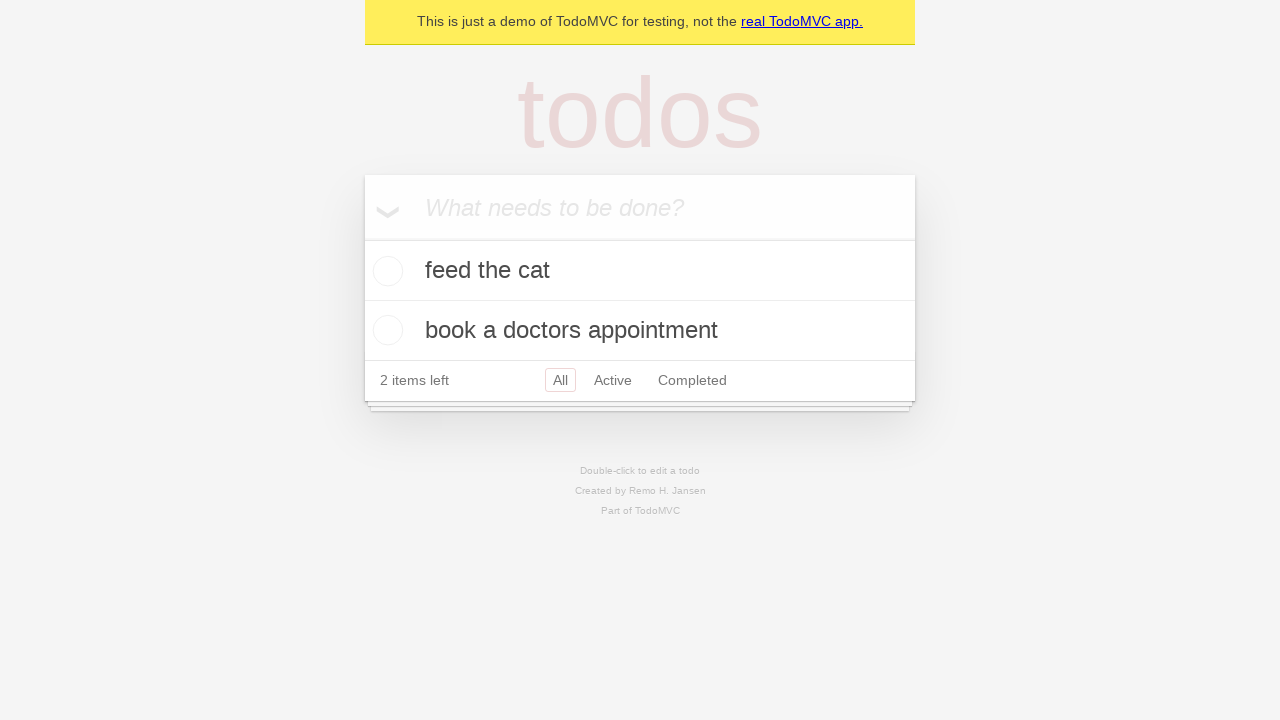

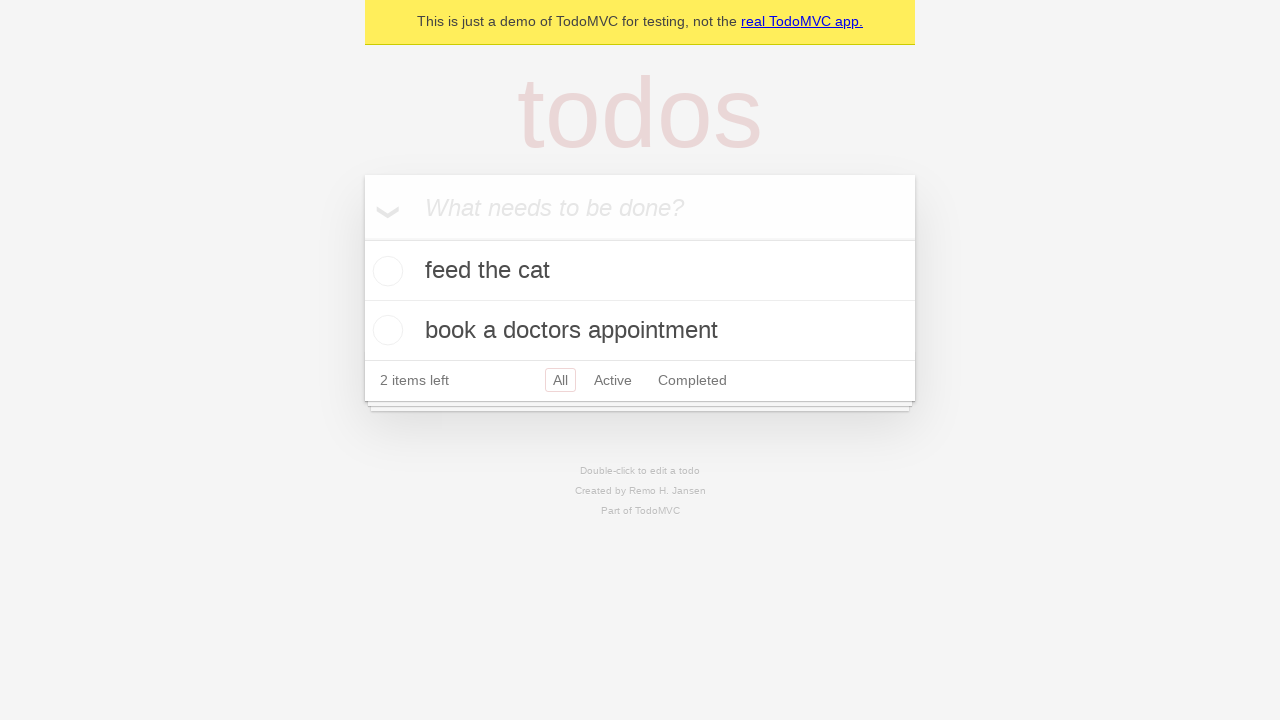